Navigates to ynet.co.il news website and refreshes the page

Starting URL: https://www.ynet.co.il

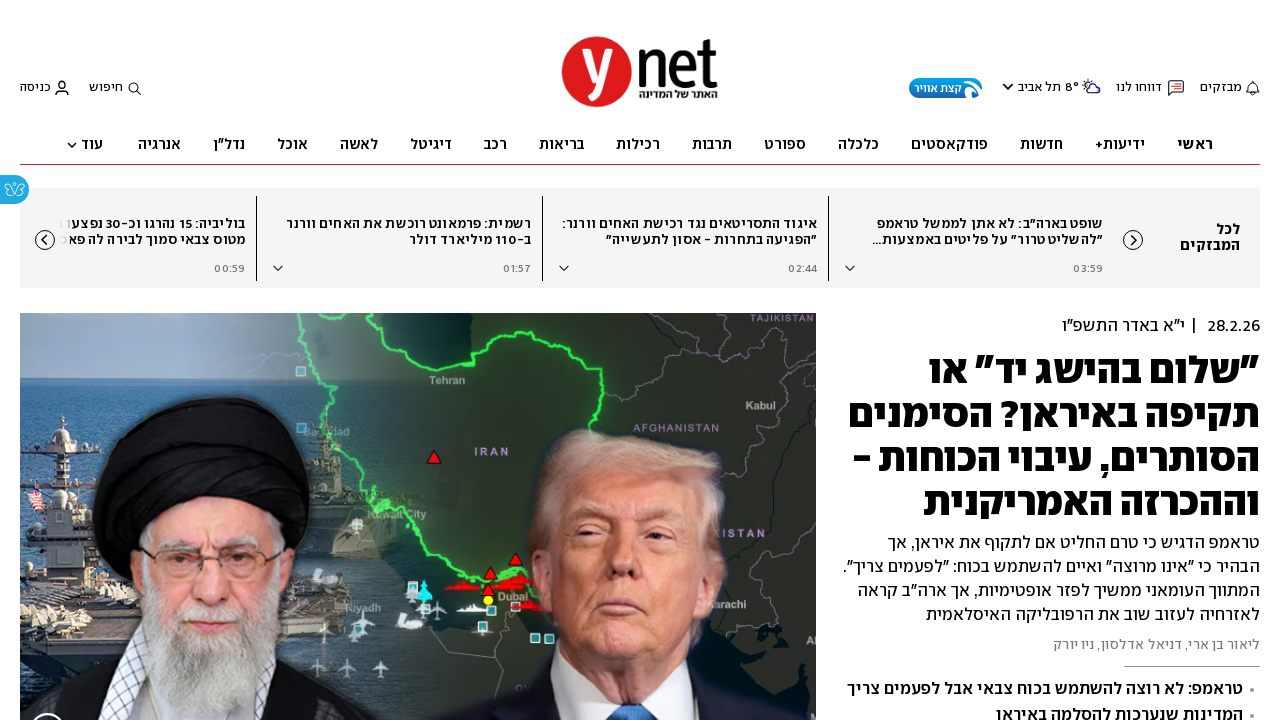

Navigated to https://www.ynet.co.il
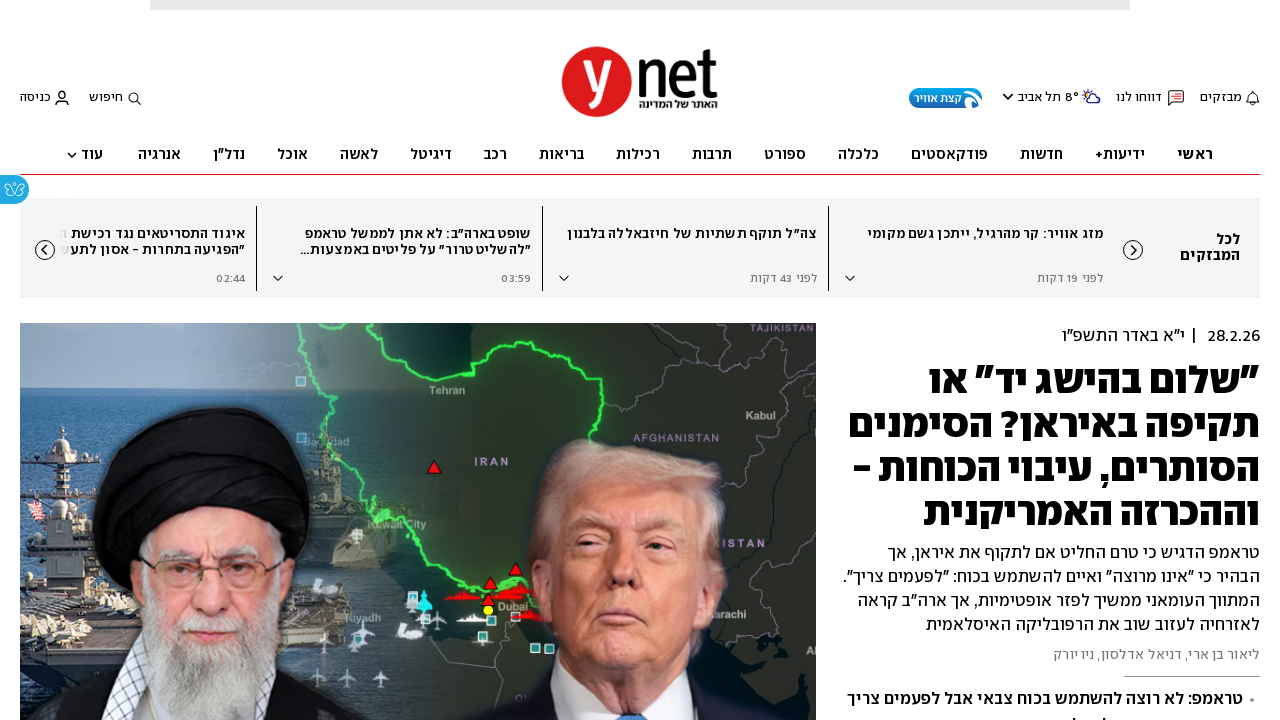

Refreshed the page
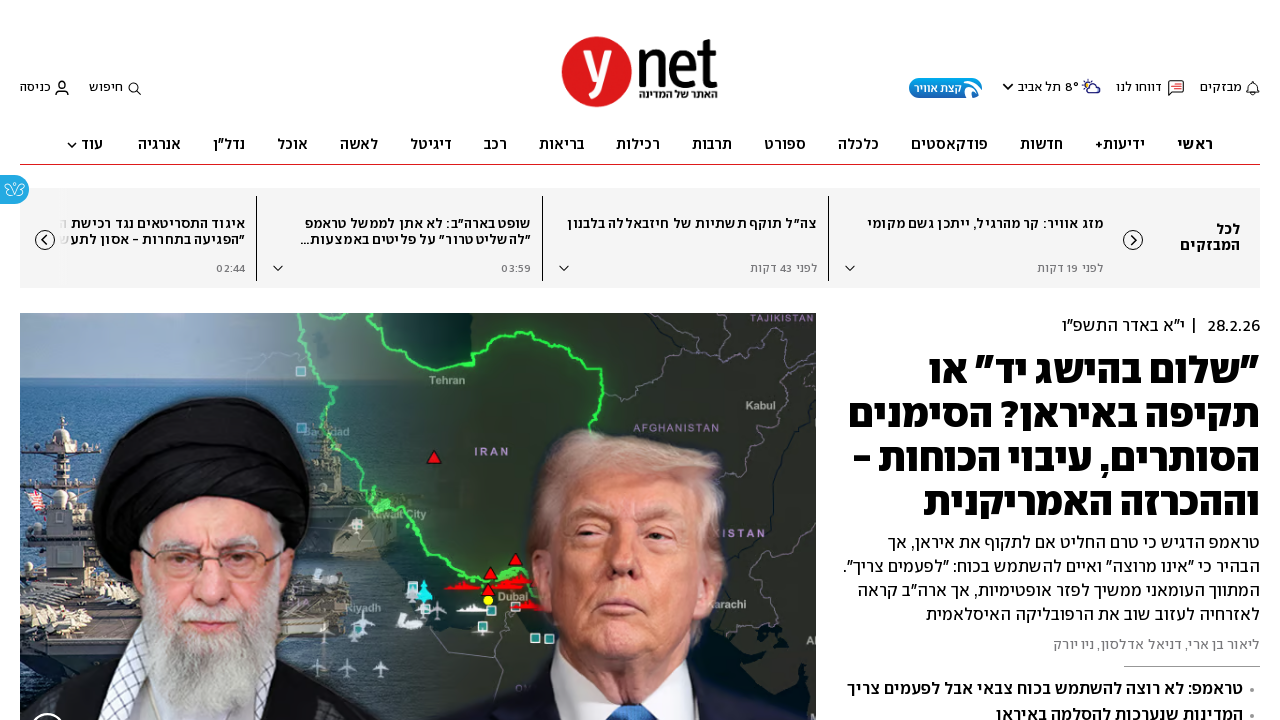

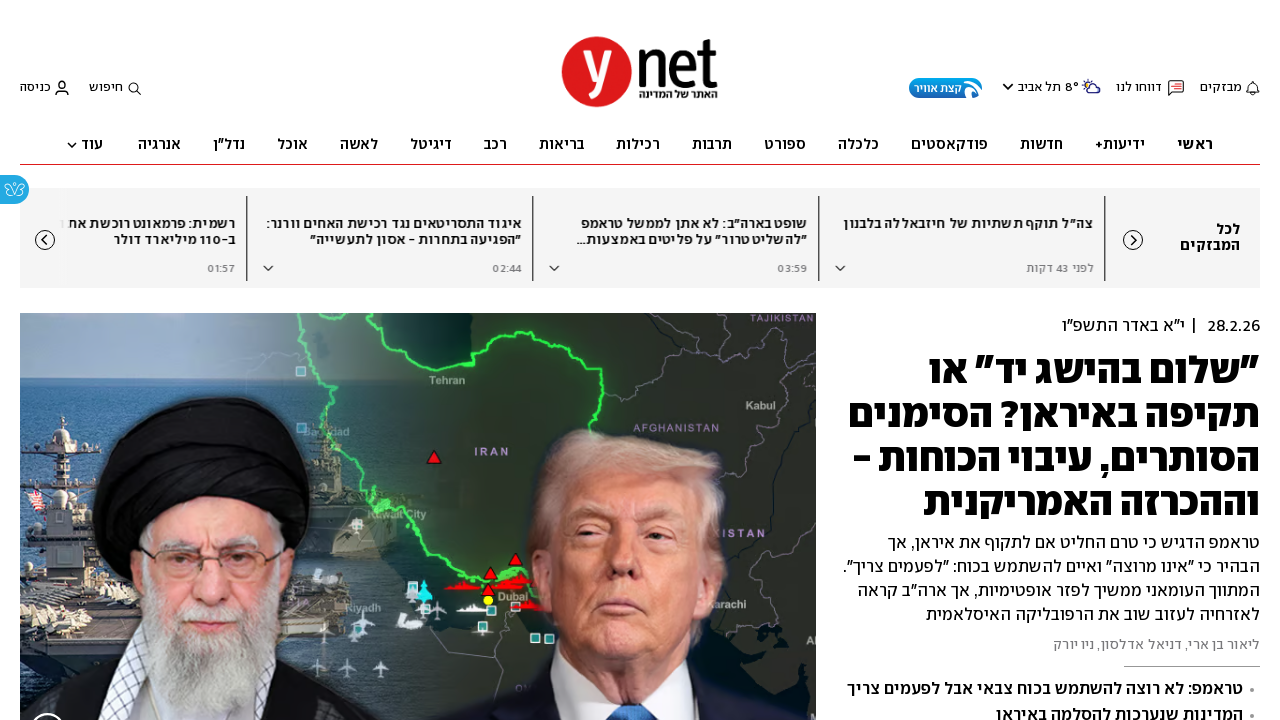